Clicks on the "Form Authentication" link and verifies navigation by checking the h2 header

Starting URL: https://the-internet.herokuapp.com/

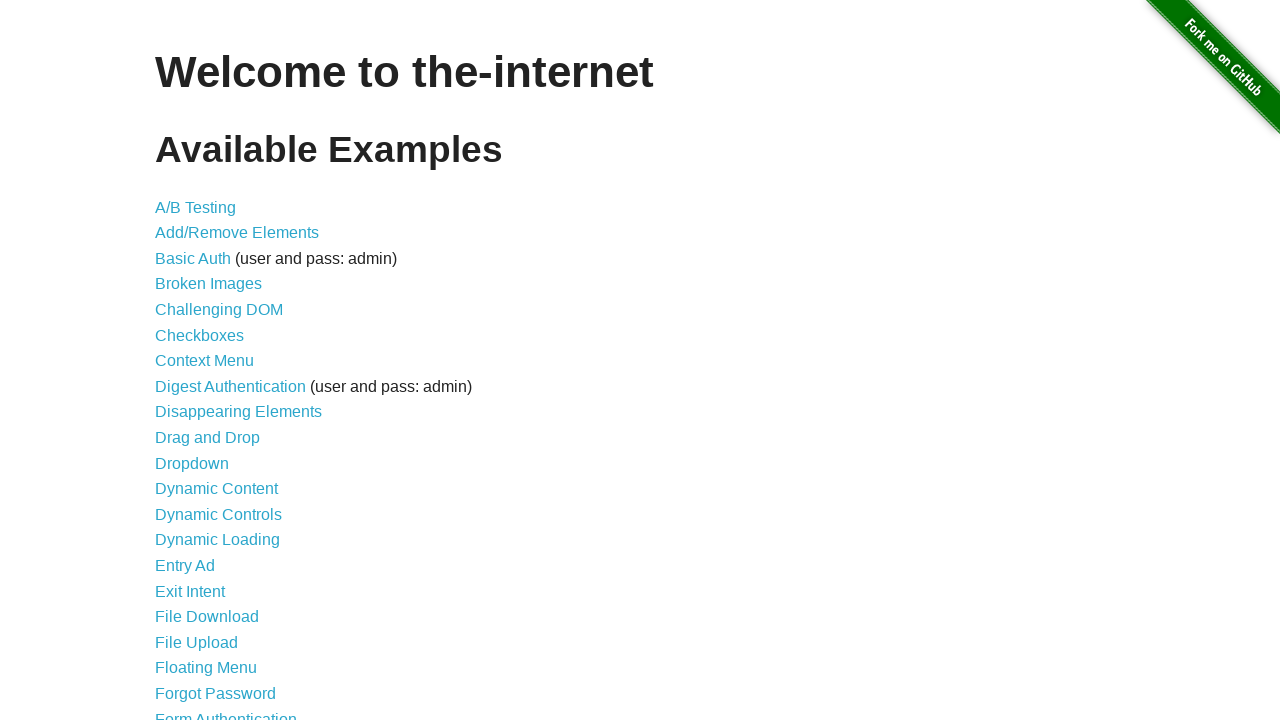

Clicked on the 'Form Authentication' link at (226, 712) on text=Form Authentication
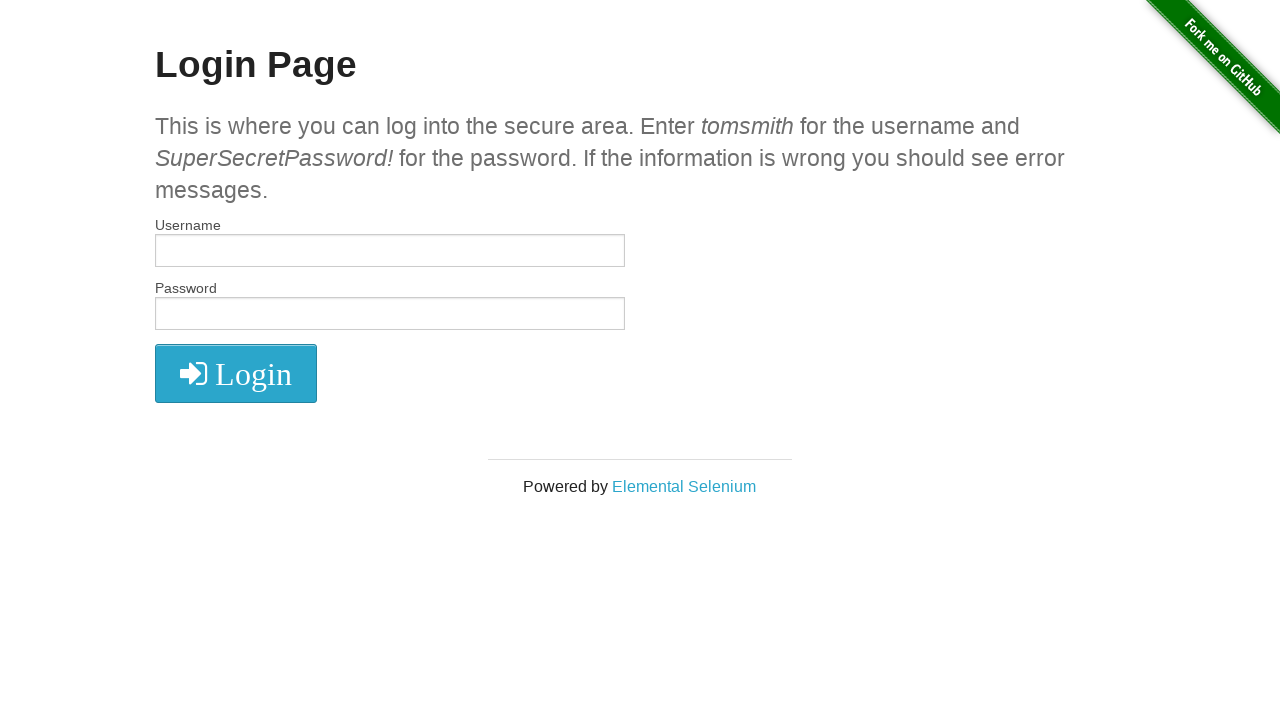

H2 header element loaded and is visible
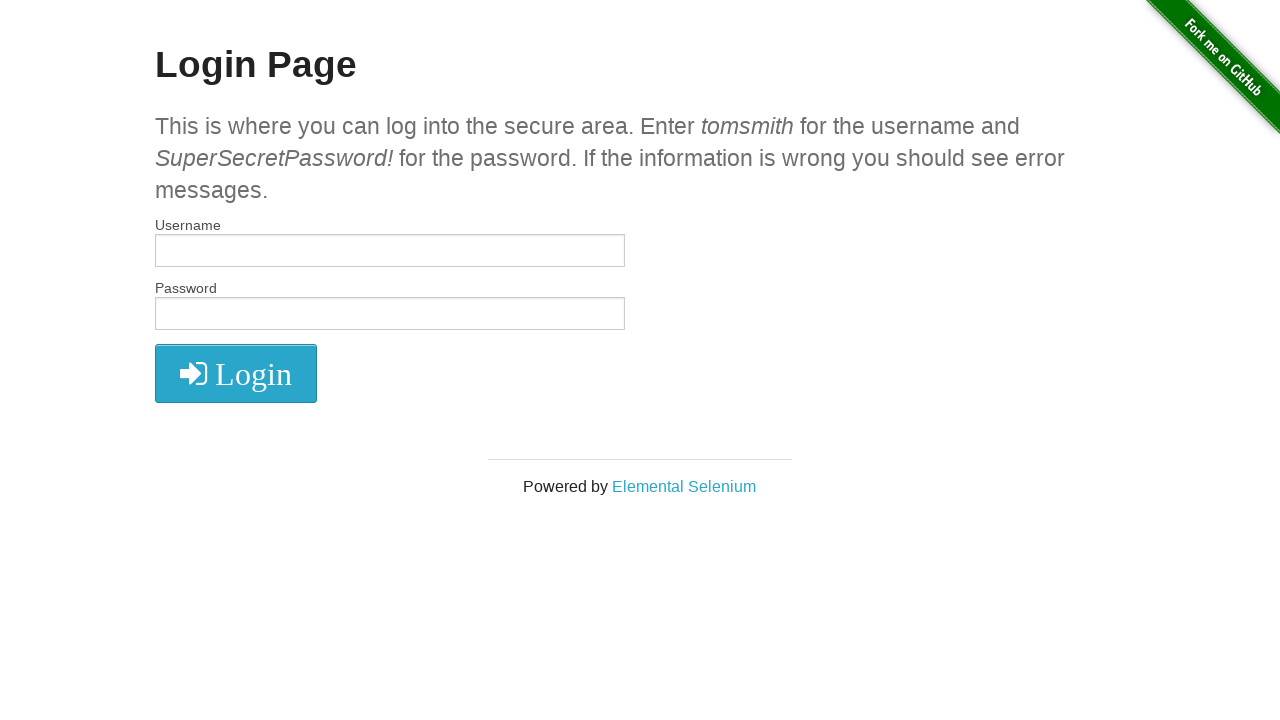

Verified that h2 header contains 'Login Page' text
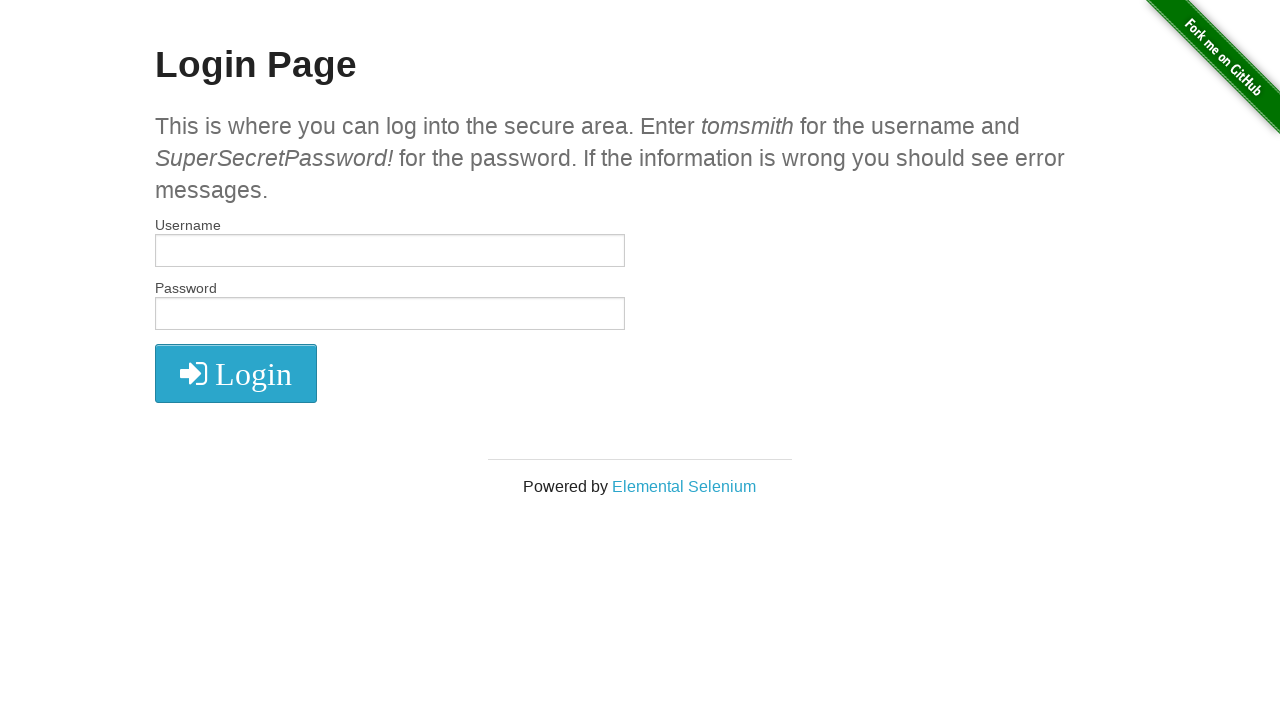

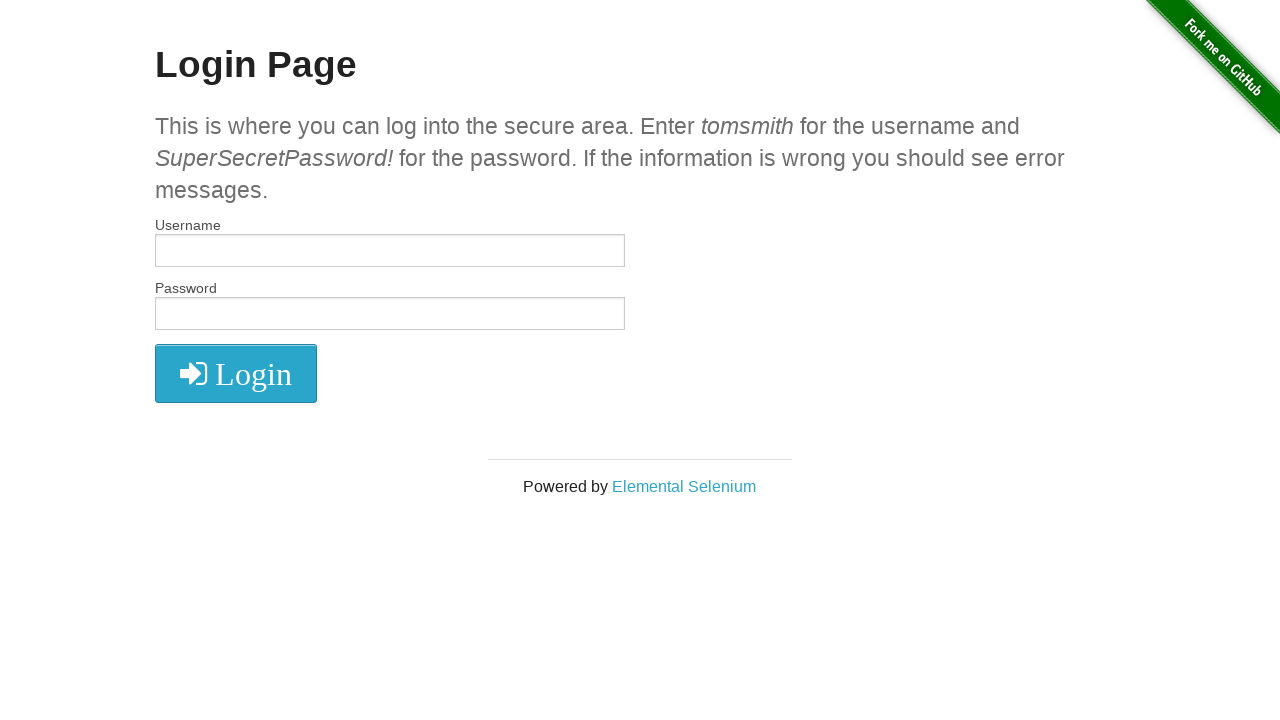